Tests multiple windows functionality by opening a new window through a link click

Starting URL: https://the-internet.herokuapp.com/

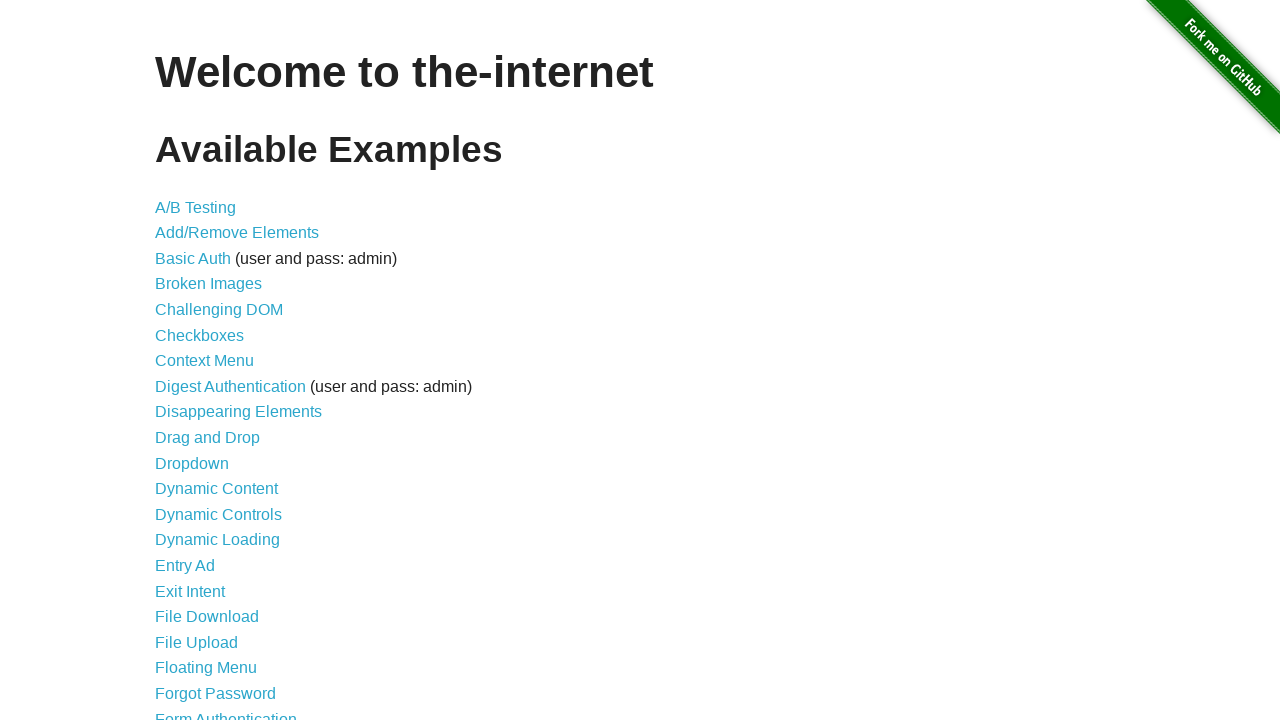

Clicked on Multiple Windows link at (218, 369) on text='Multiple Windows'
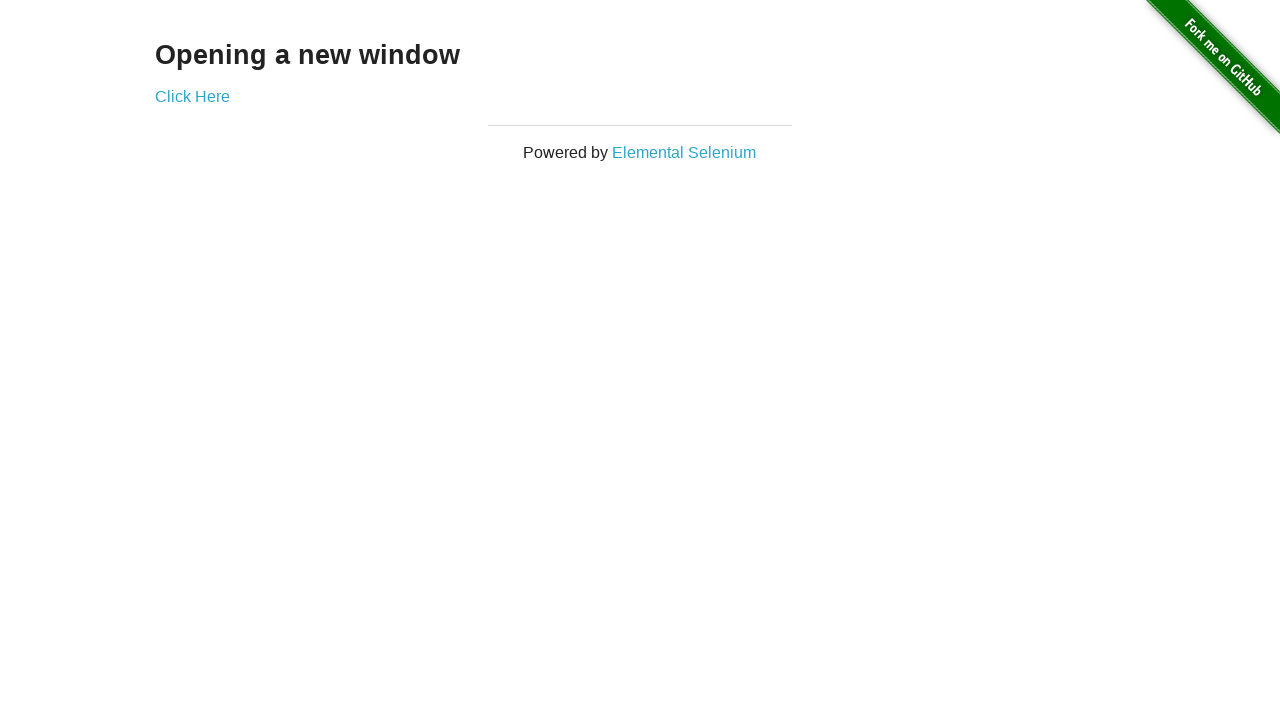

Clicked on 'Click Here' link to open new window at (192, 96) on text='Click Here'
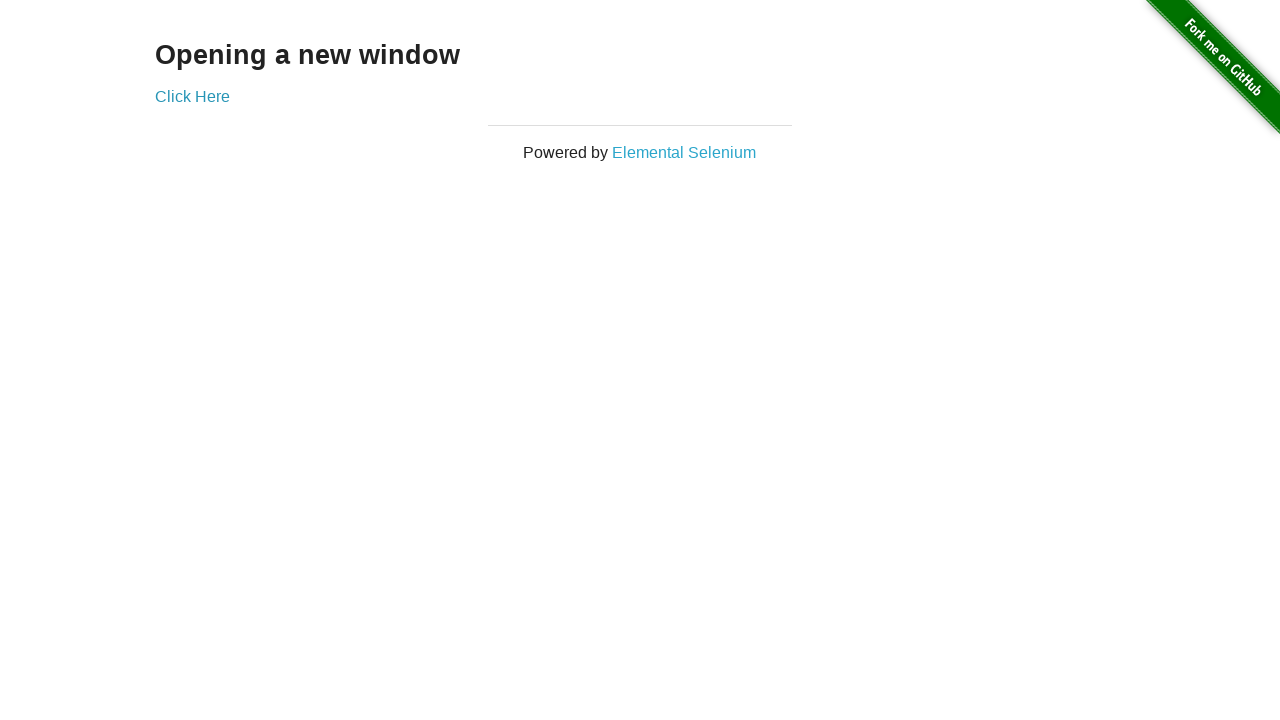

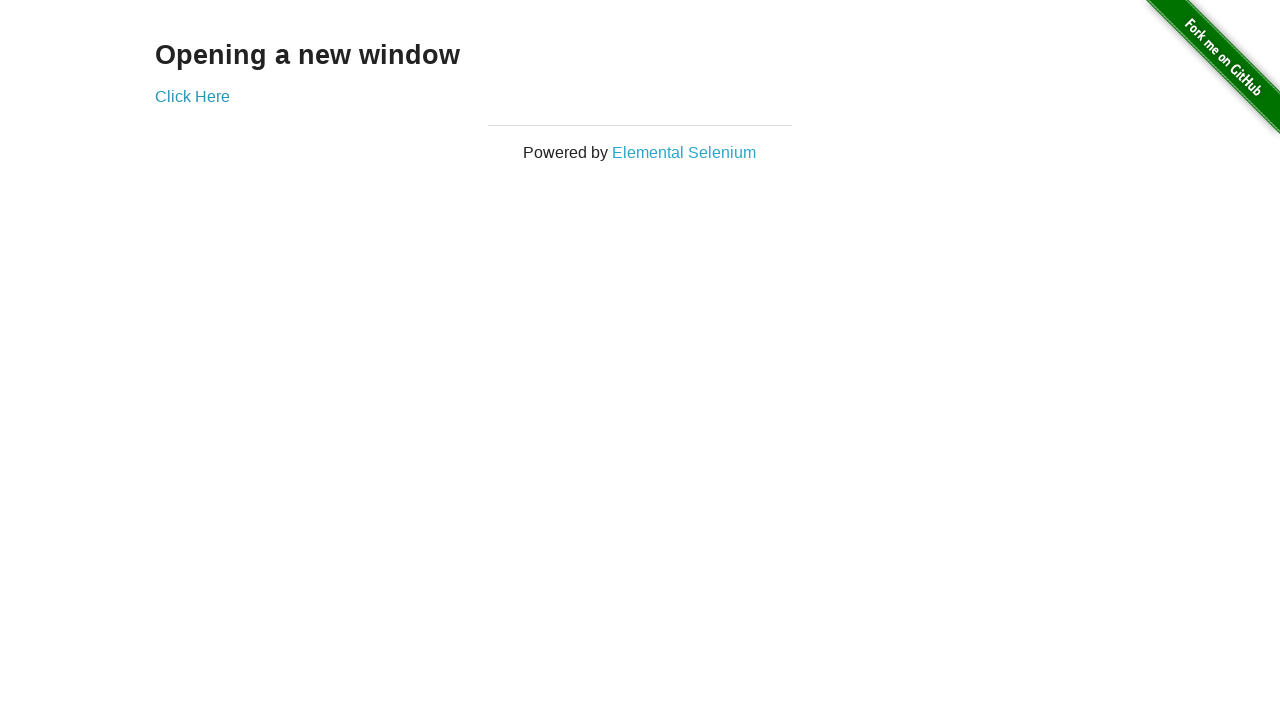